Tests dropdown selection functionality by selecting specific values from year, month, and day dropdown menus on a test page

Starting URL: https://testcenter.techproeducation.com/index.php?page=dropdown

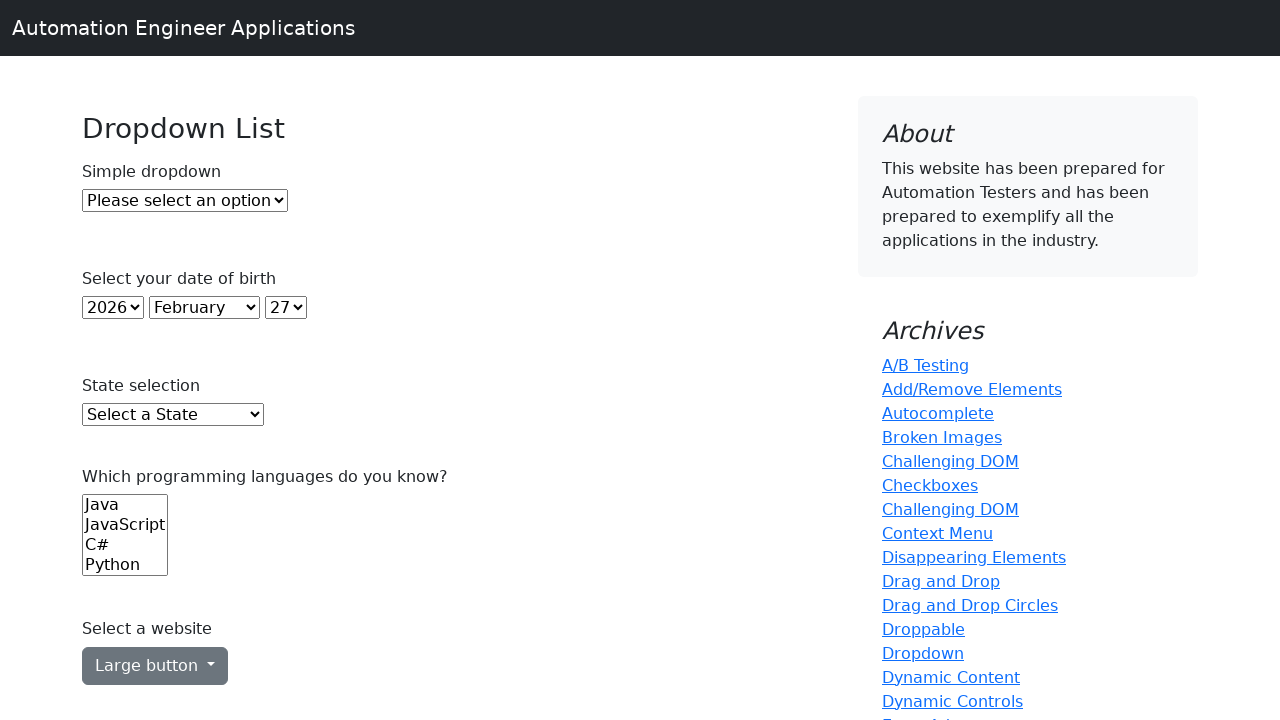

Selected year 2005 from year dropdown on select#year
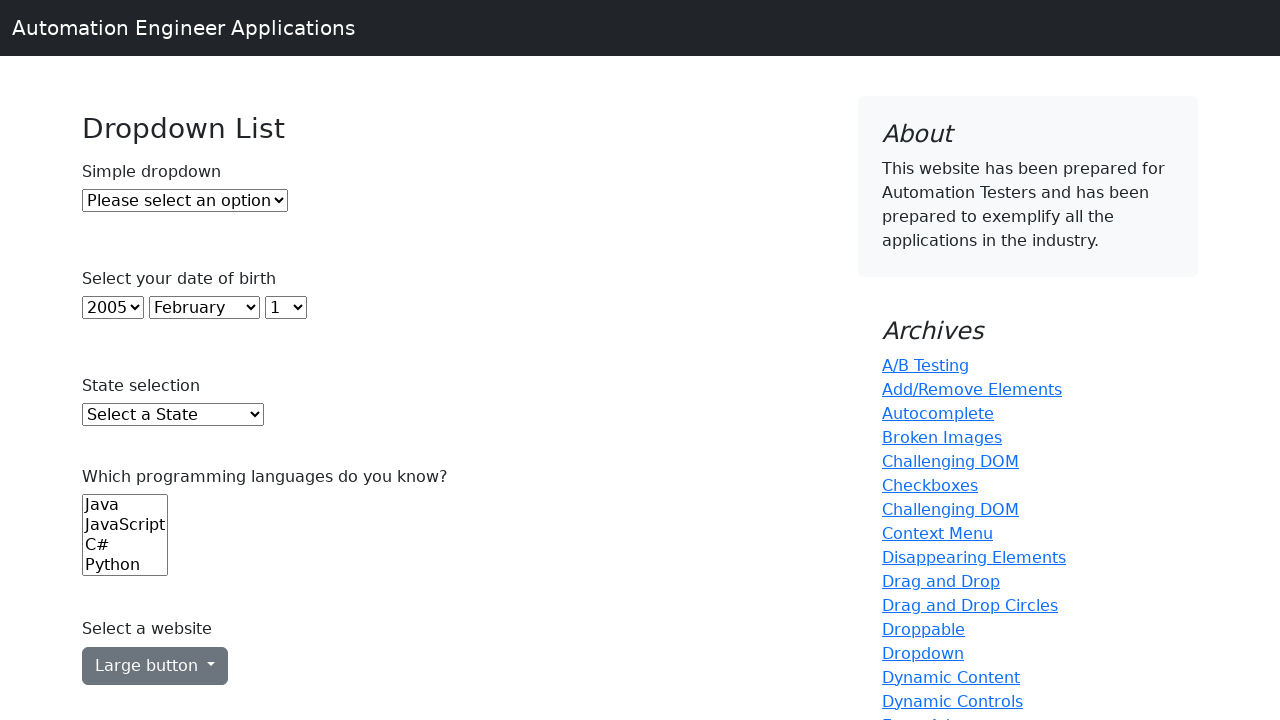

Selected November from month dropdown on select#month
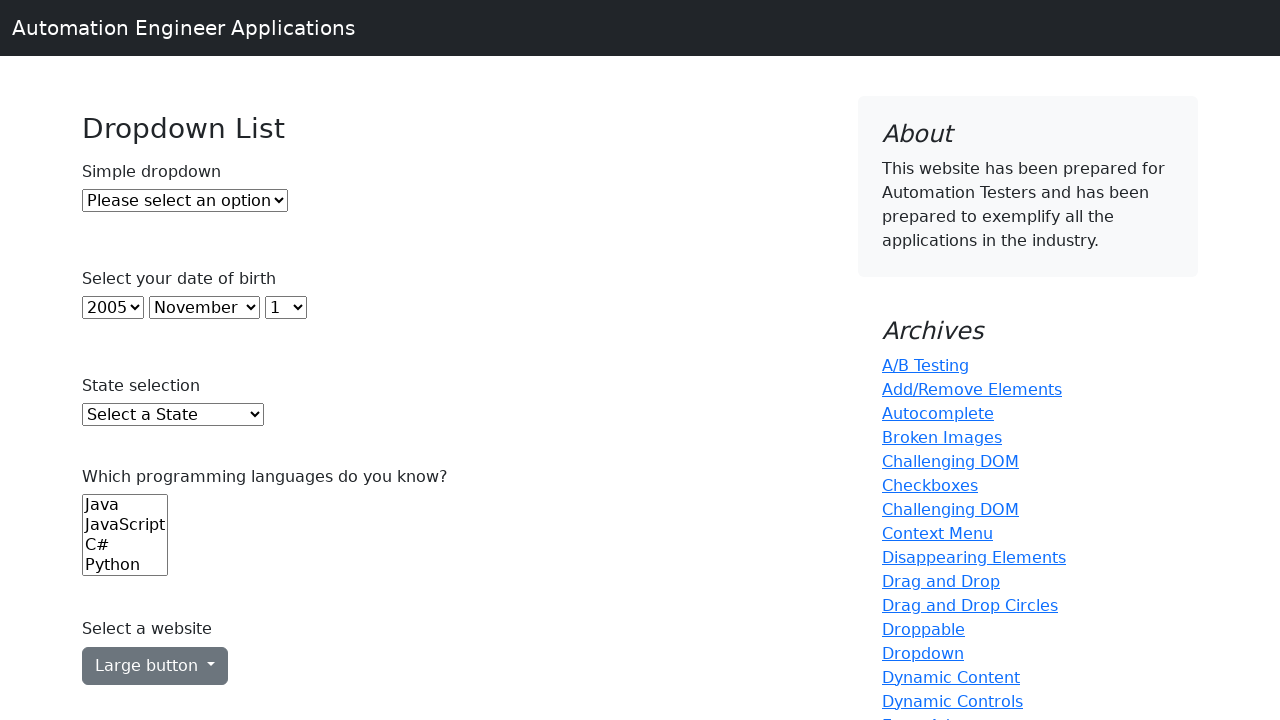

Selected day 10 from day dropdown on select#day
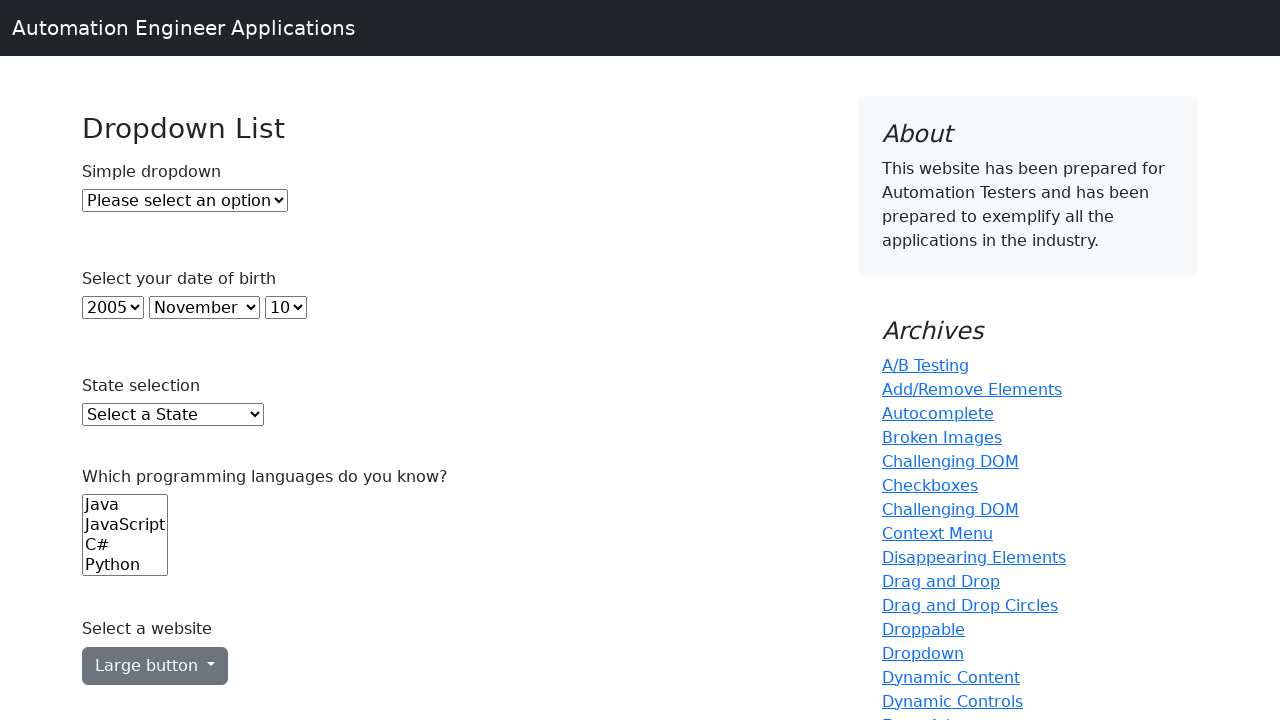

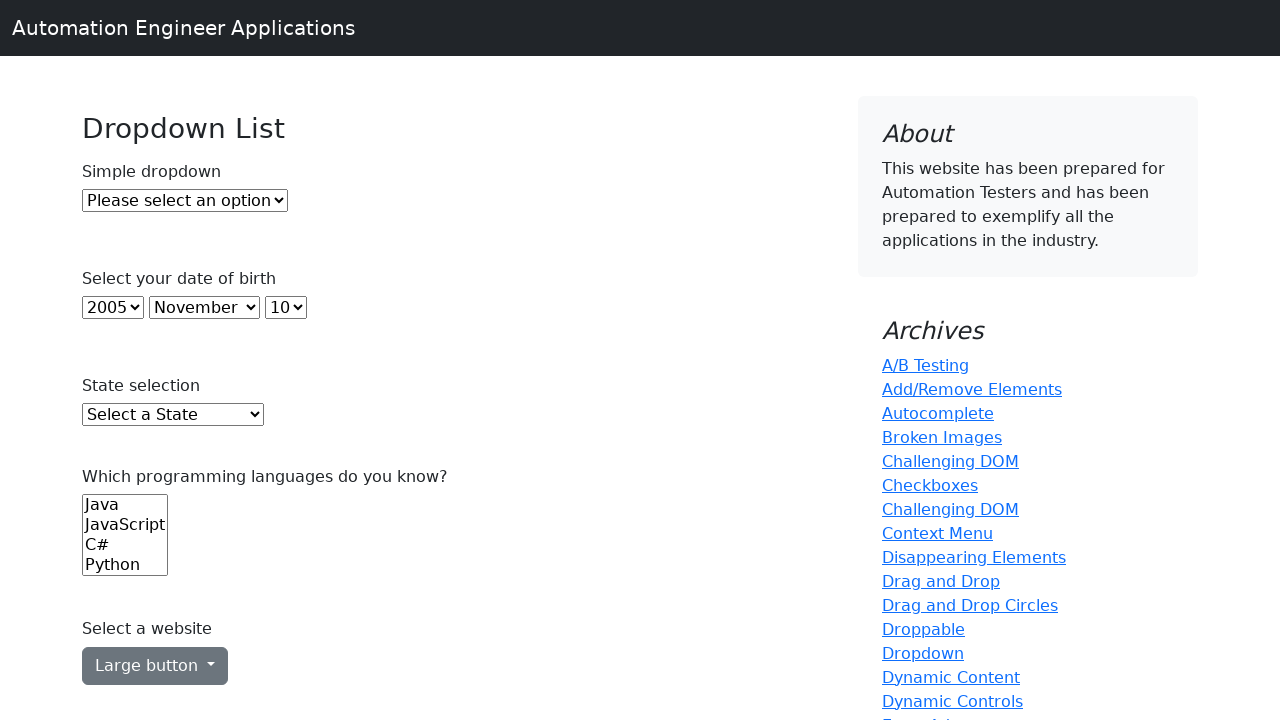